Tests keyboard actions by entering text in a textarea, selecting all with keyboard shortcuts, copying it, navigating to another textarea with Tab, and pasting the text

Starting URL: https://text-compare.com/

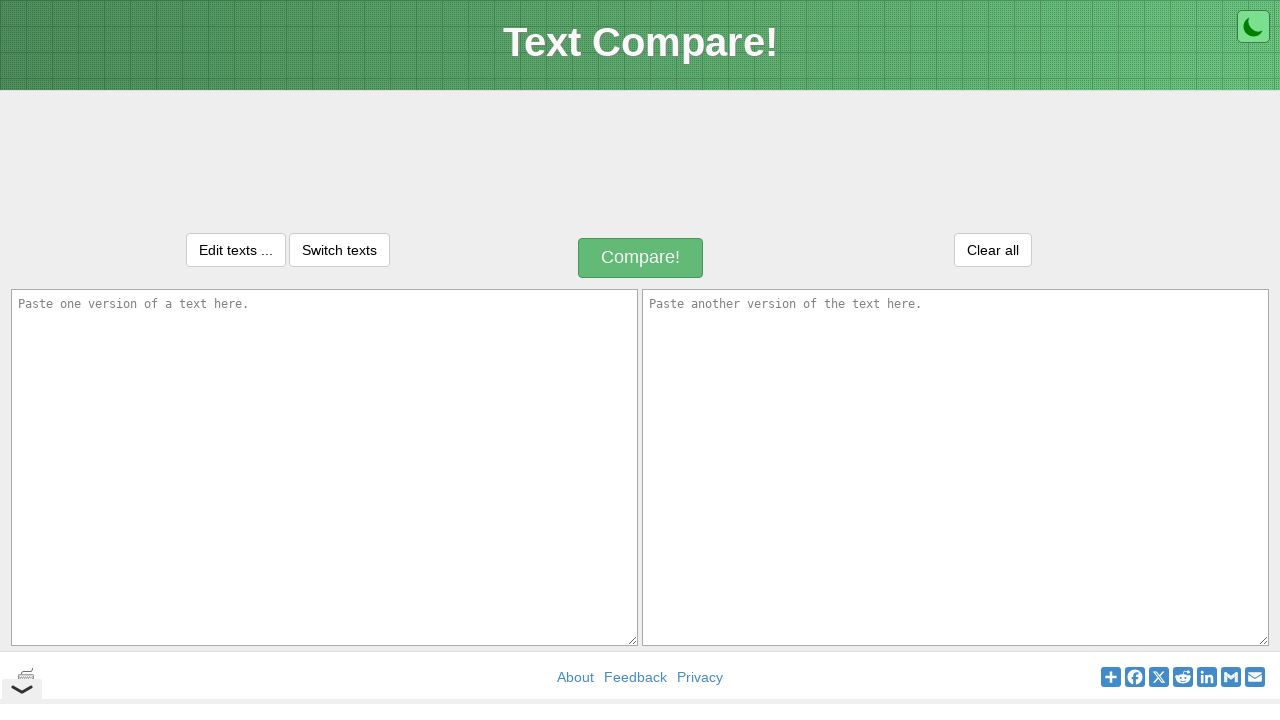

Entered 'Welcome to selenium' in first textarea on textarea[name='text1']
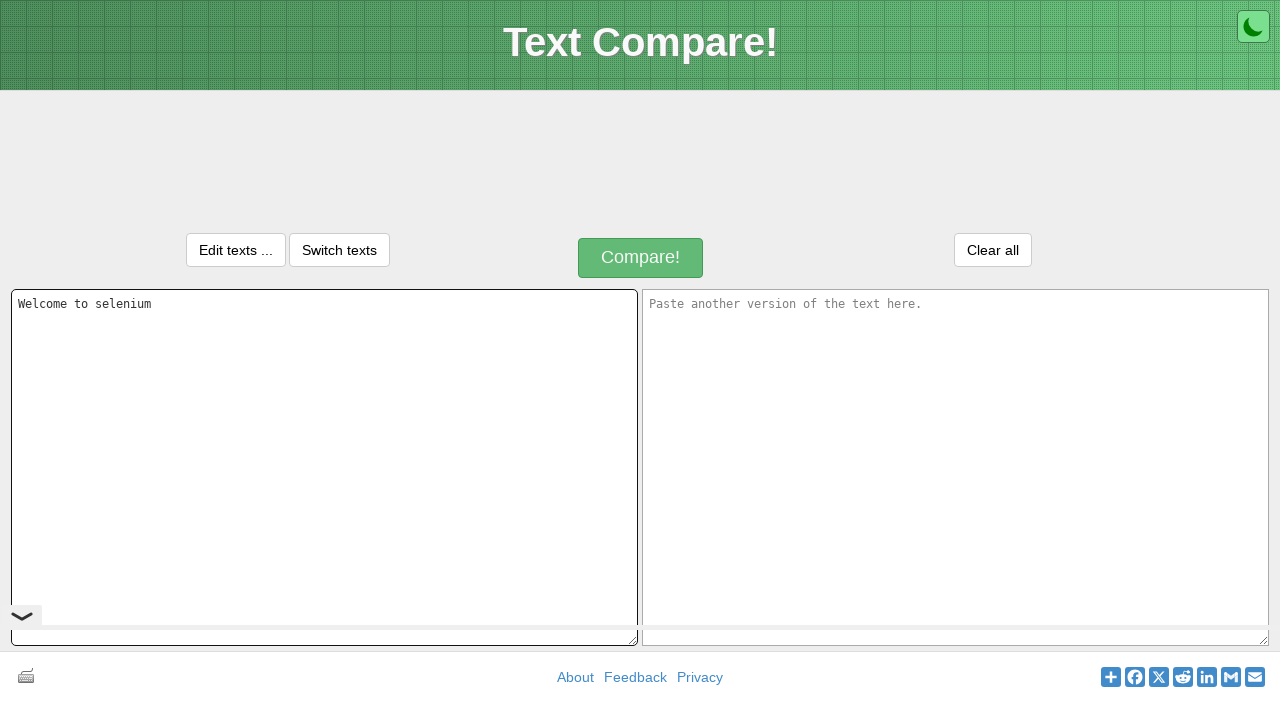

Focused on first textarea on textarea[name='text1']
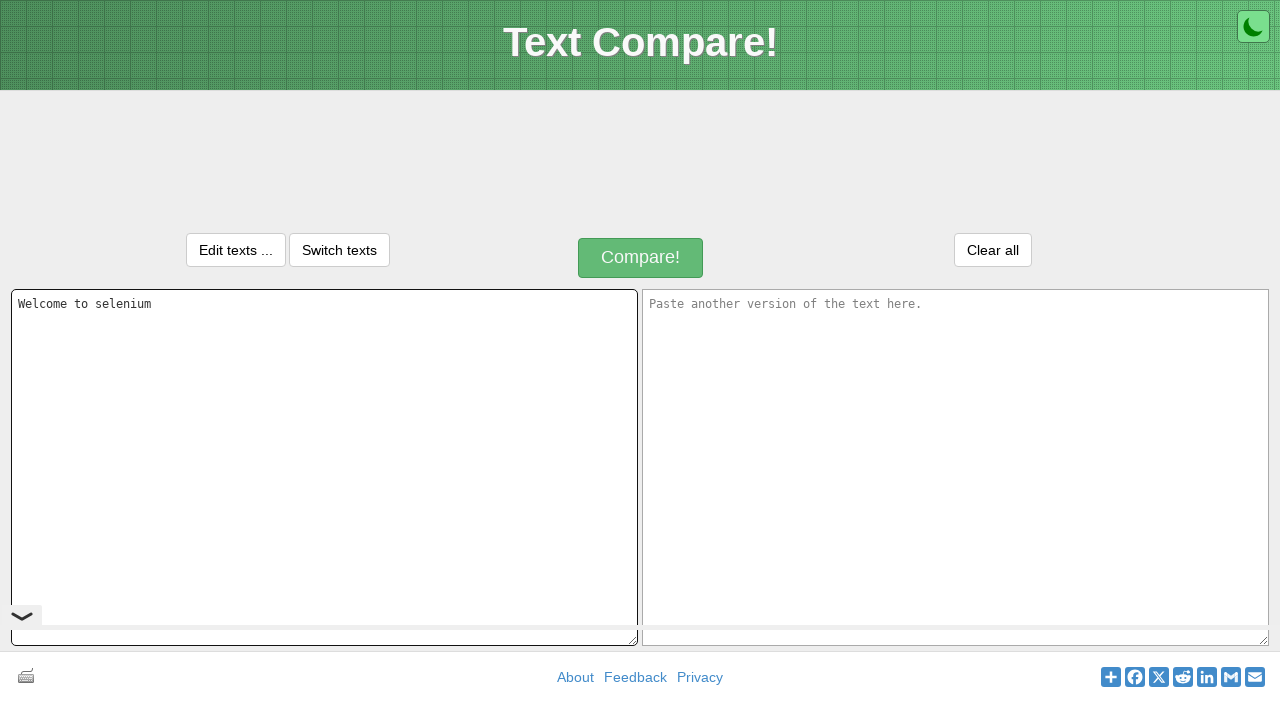

Selected all text in first textarea with Ctrl+A
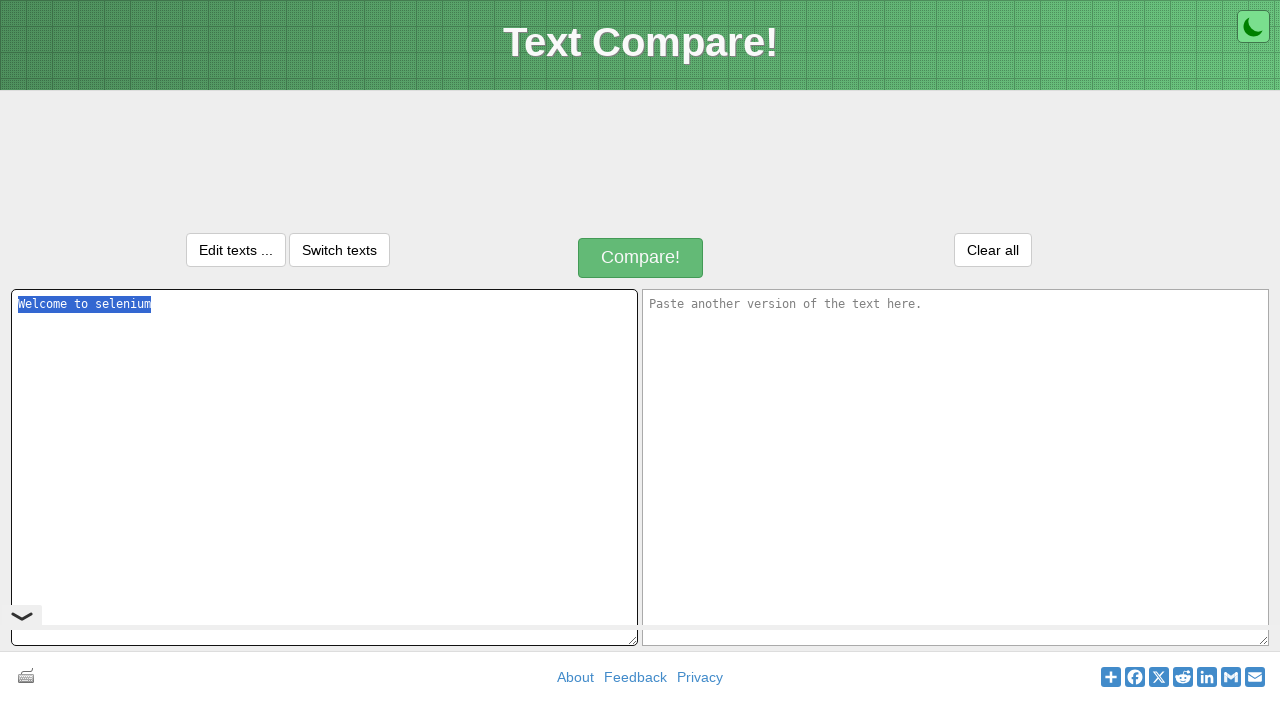

Copied selected text with Ctrl+C
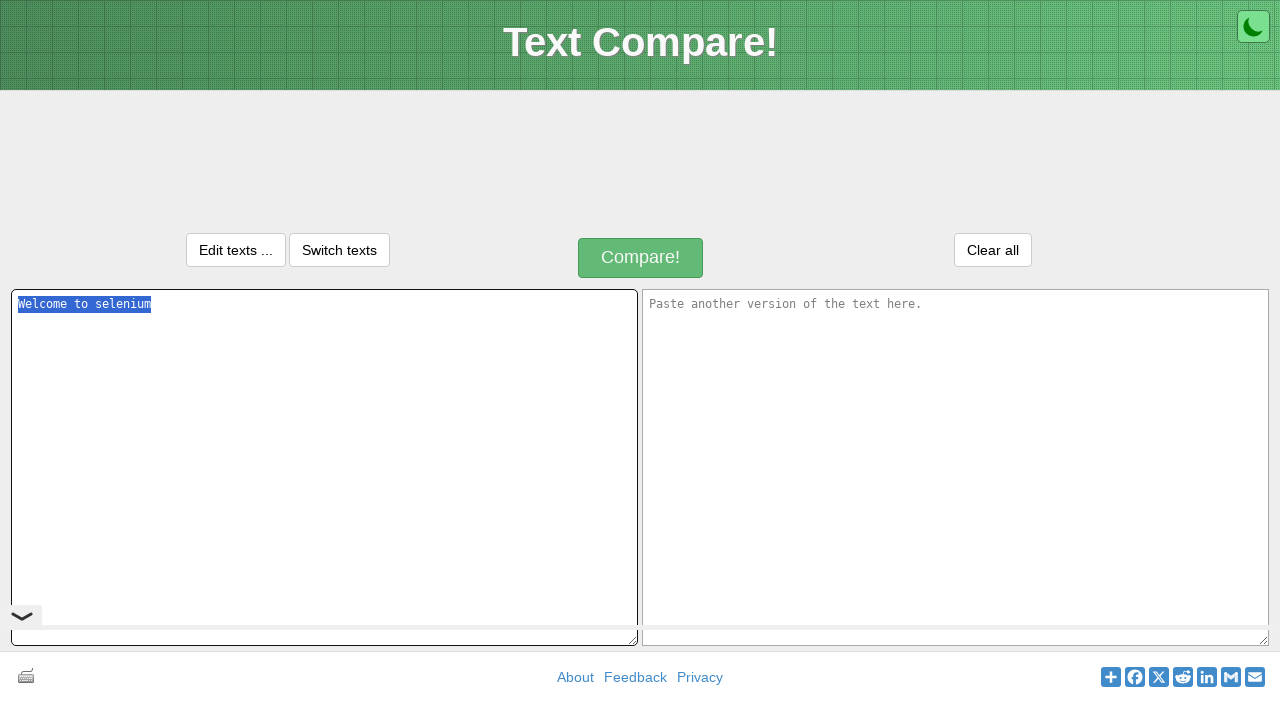

Pressed Tab to navigate to second textarea
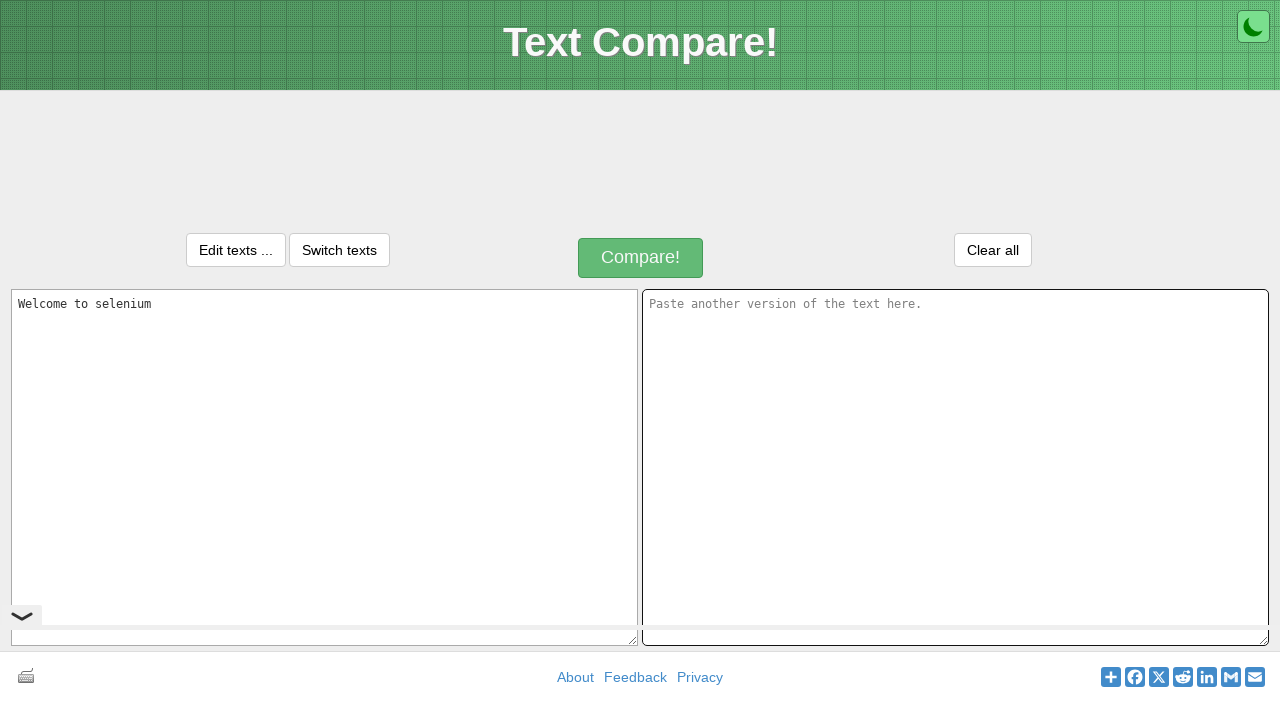

Pasted text into second textarea with Ctrl+V
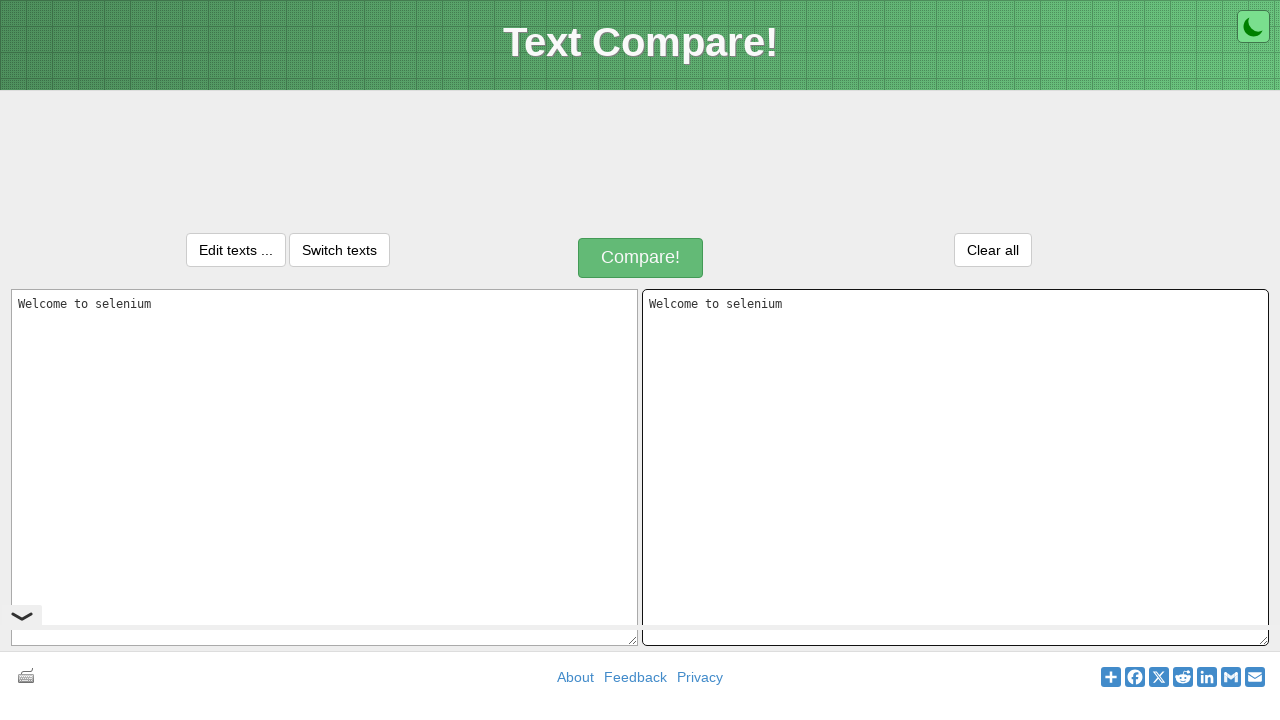

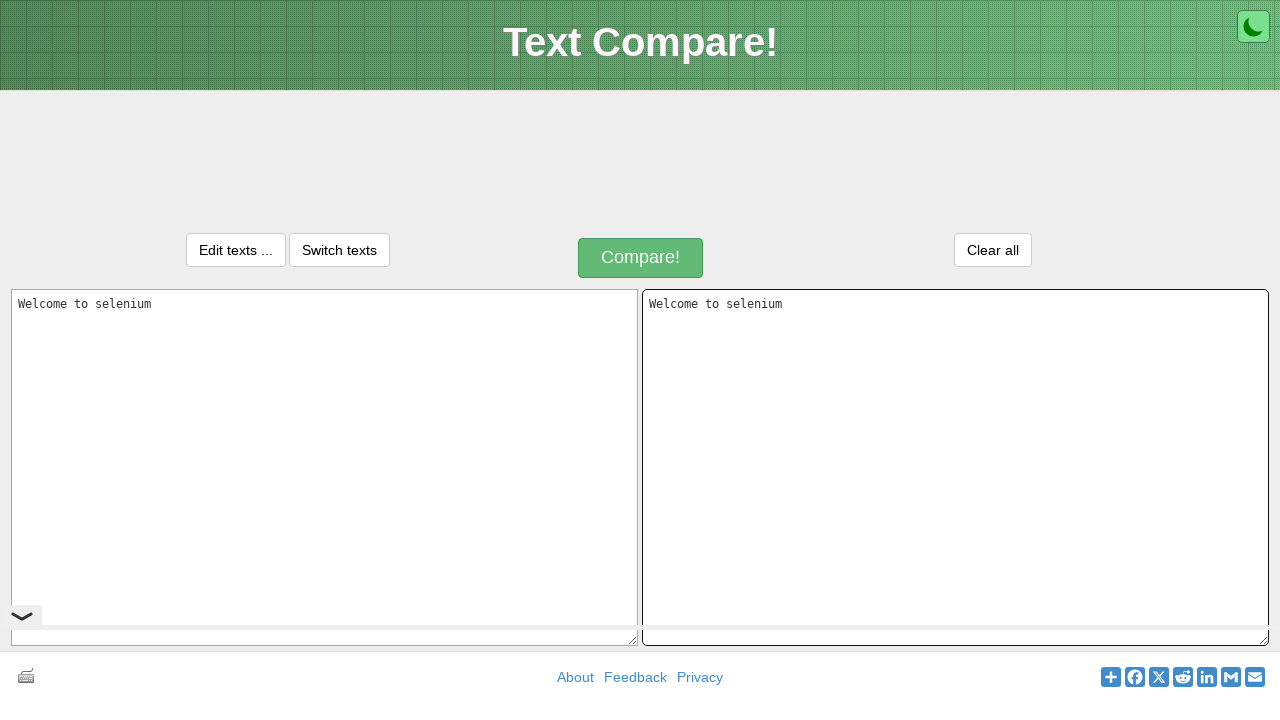